Tests window handling functionality by opening a new tab, switching between tabs, interacting with elements in the new tab, and closing tabs

Starting URL: http://demo.automationtesting.in/Windows.html

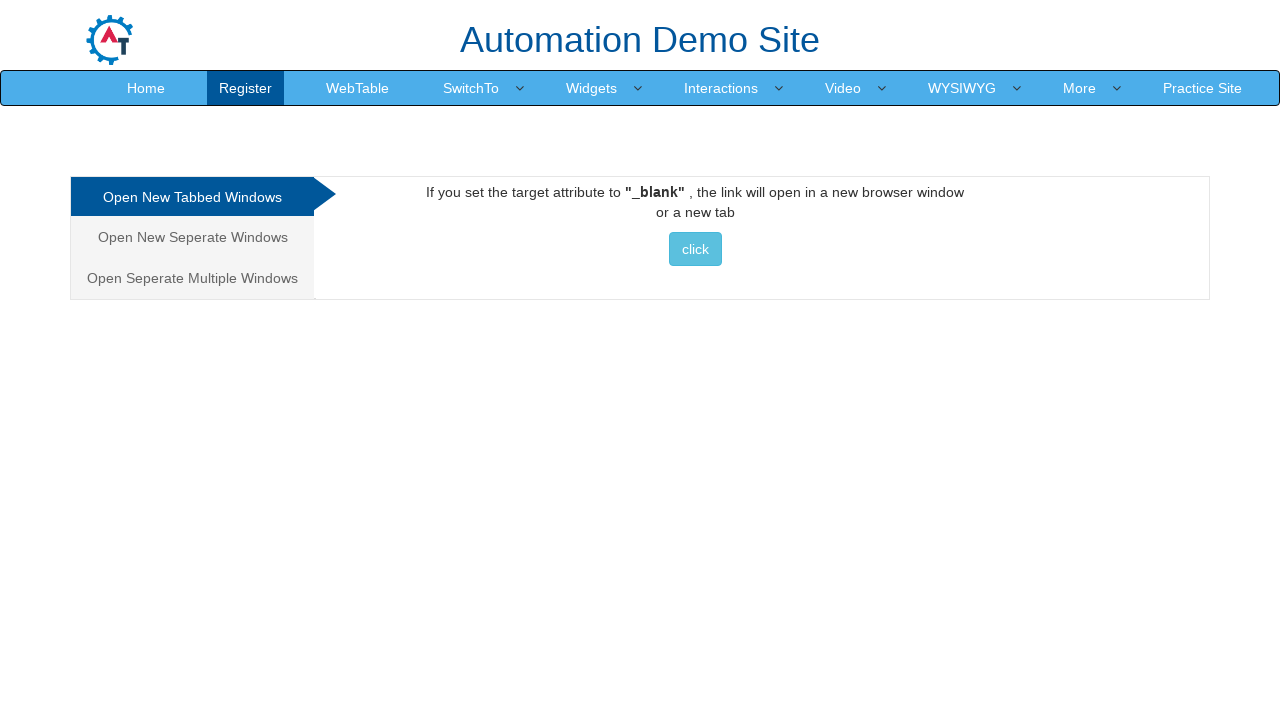

Clicked button to open new tab at (695, 249) on xpath=//*[text() ='    click   ']
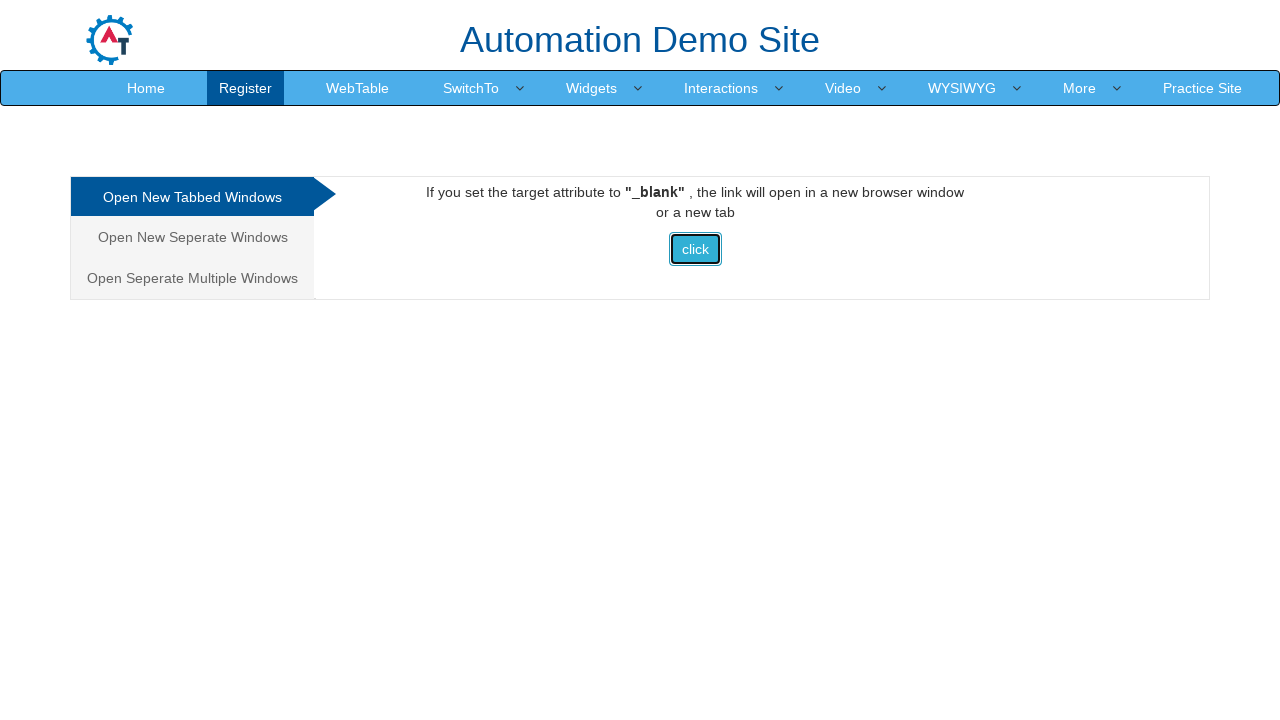

Clicked button and waited for new page to open at (695, 249) on xpath=//*[text() ='    click   ']
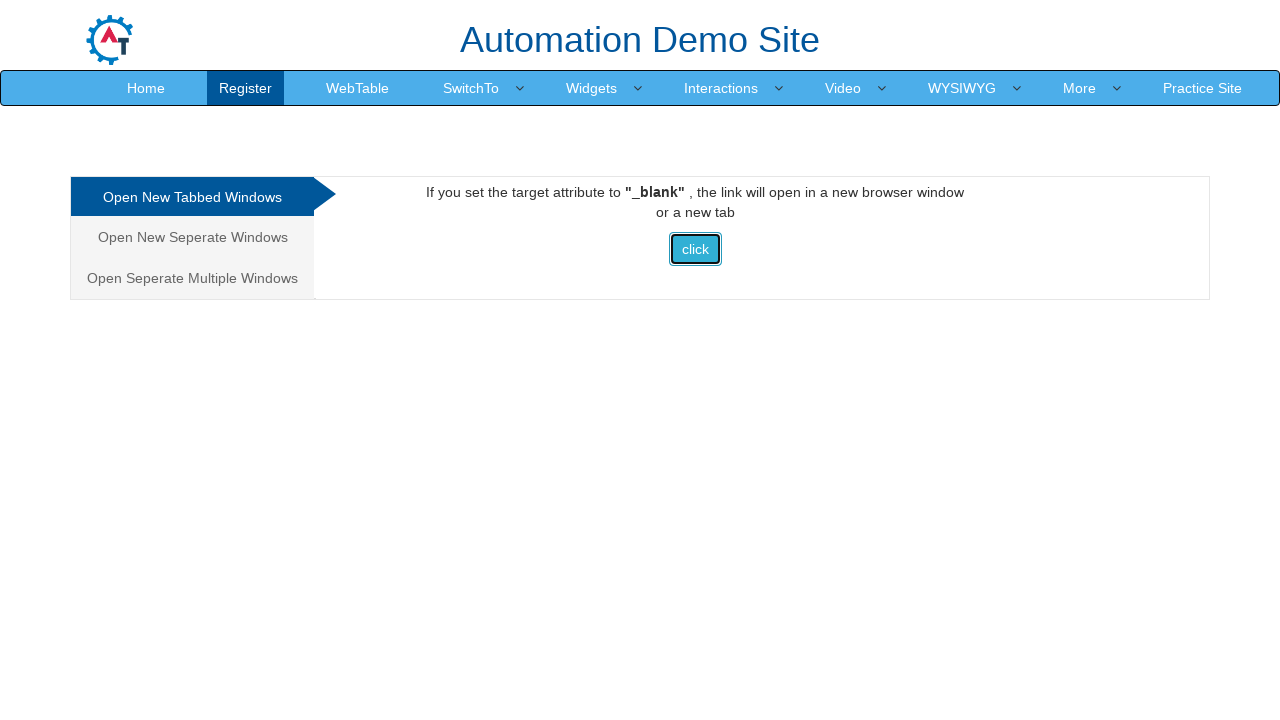

New page/tab opened successfully
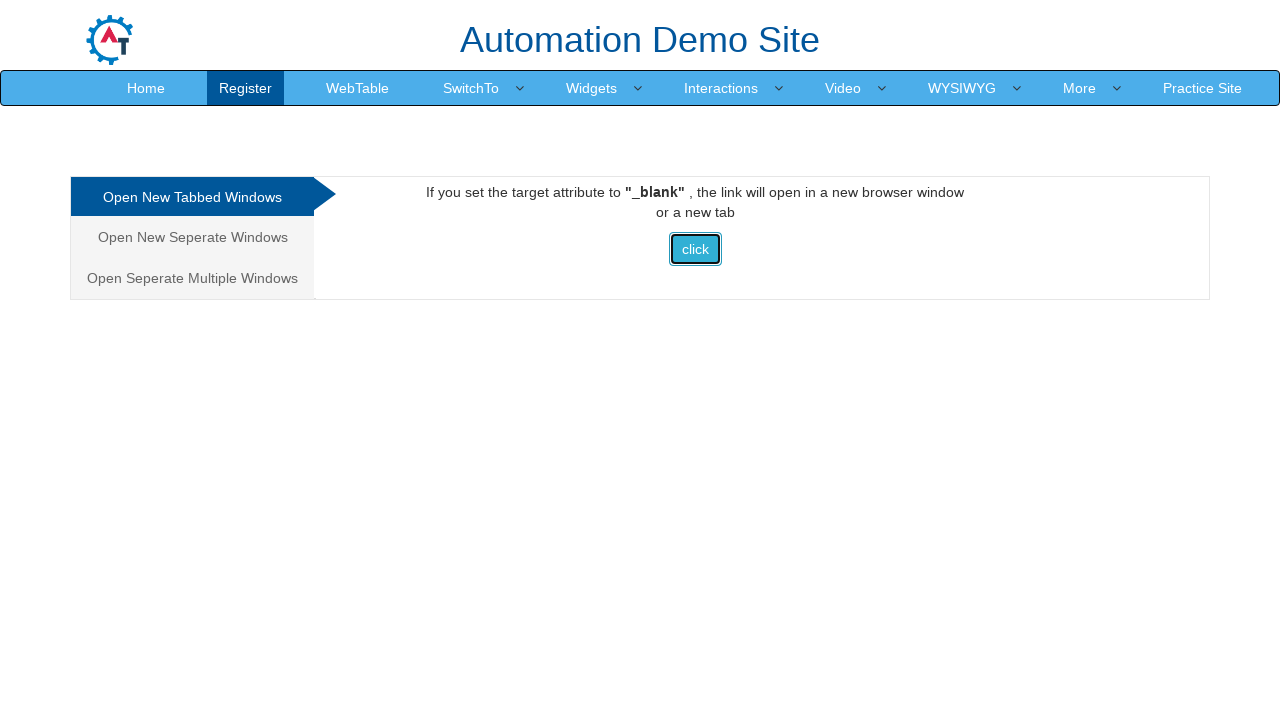

New page loaded completely
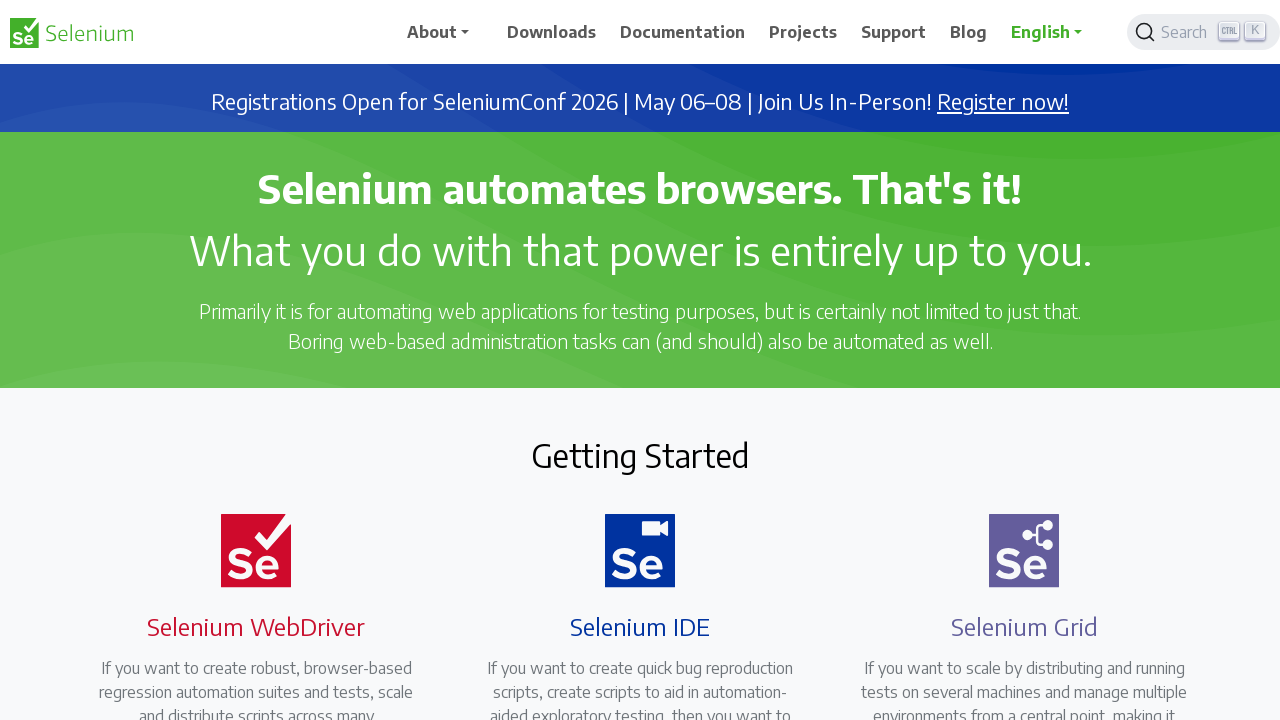

Located Downloads element on new page
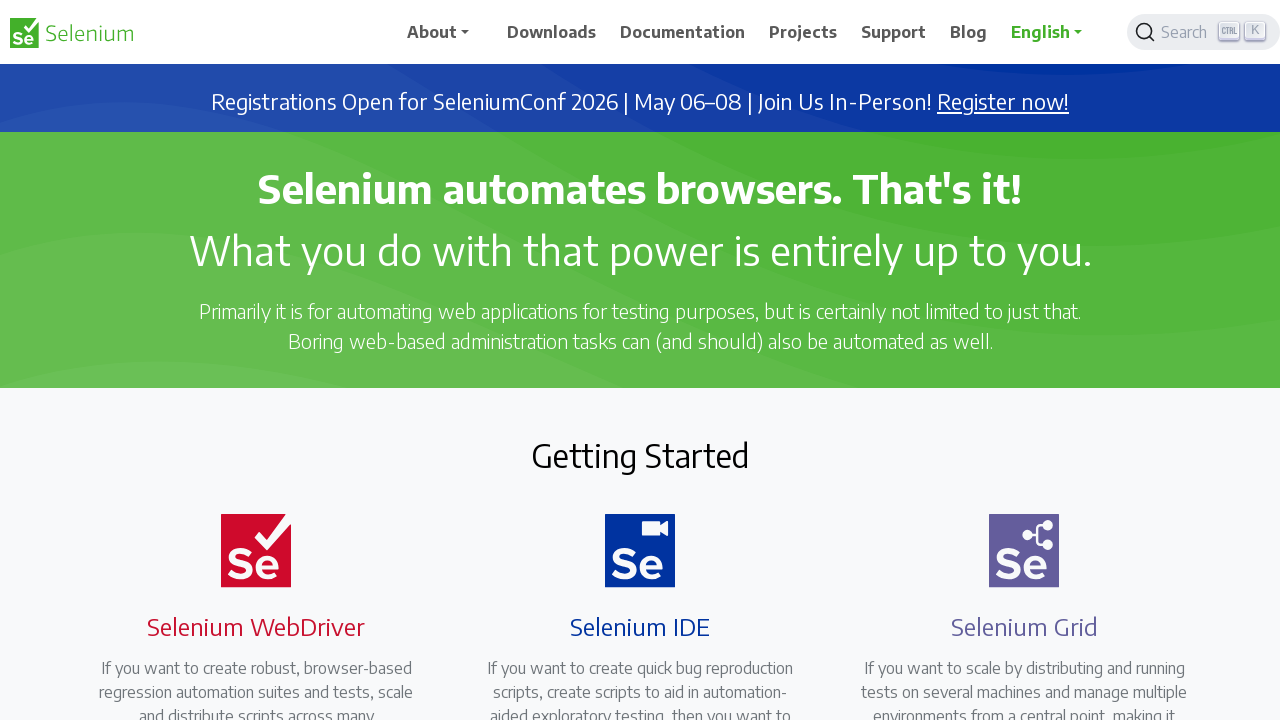

Downloads element found and text content retrieved
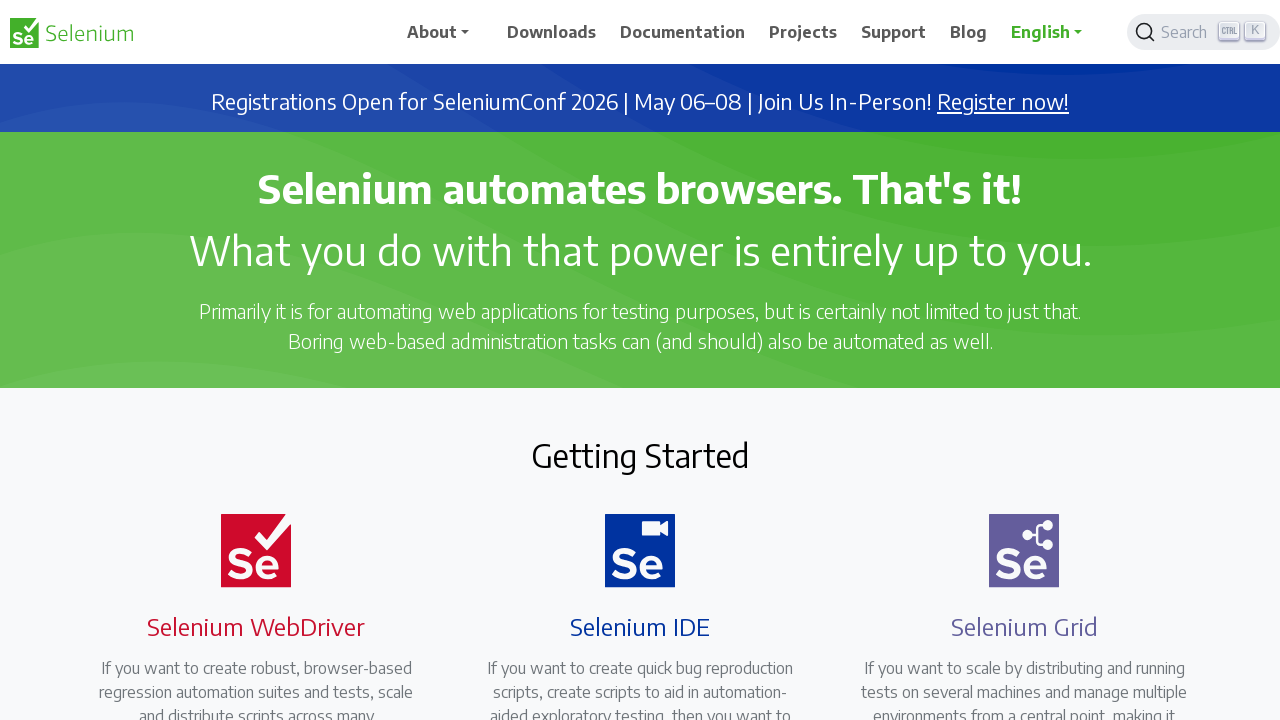

Clicked on Downloads element at (552, 32) on (//*[text()='Downloads'])[1]
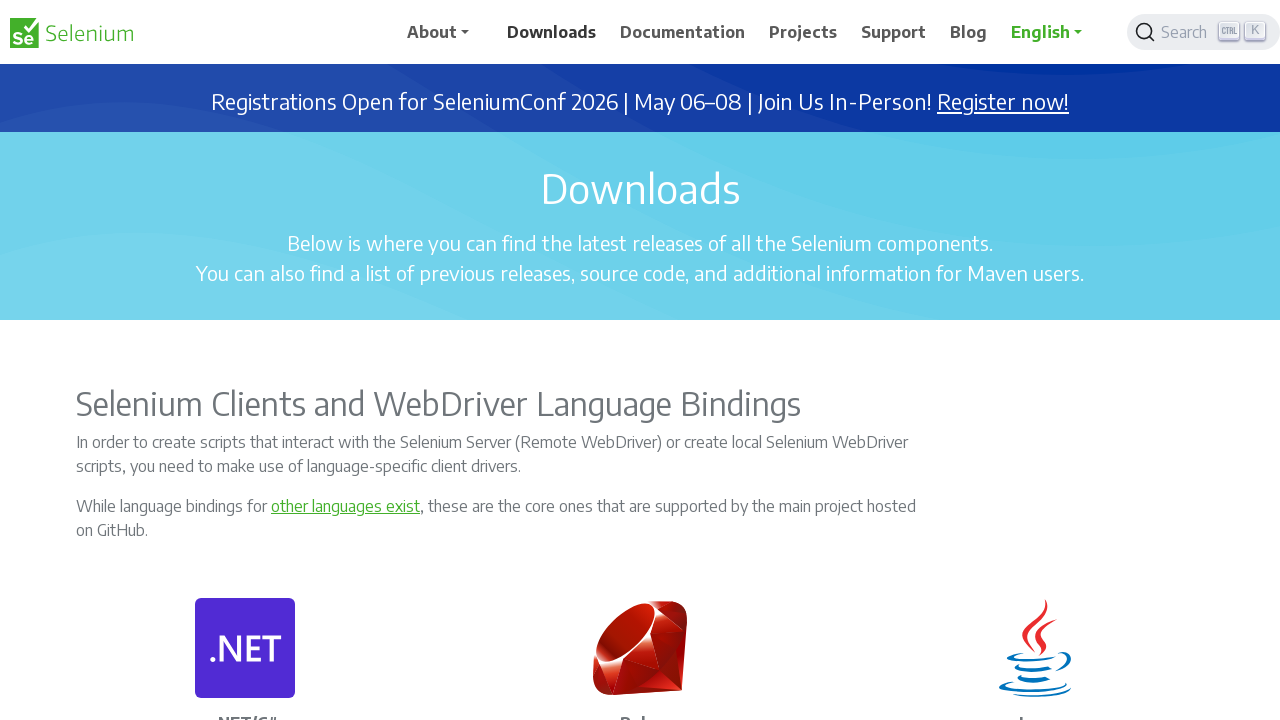

Closed the new tab/page
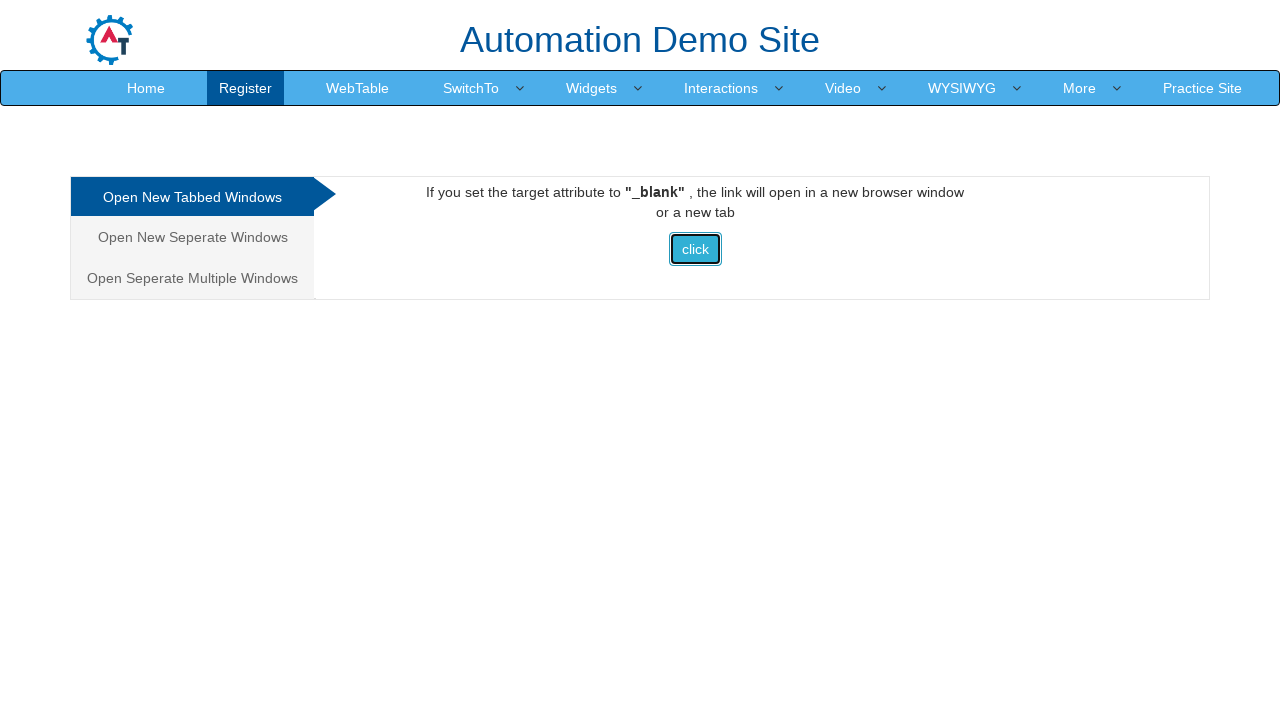

Clicked button on original page at (695, 249) on xpath=//*[text() ='    click   ']
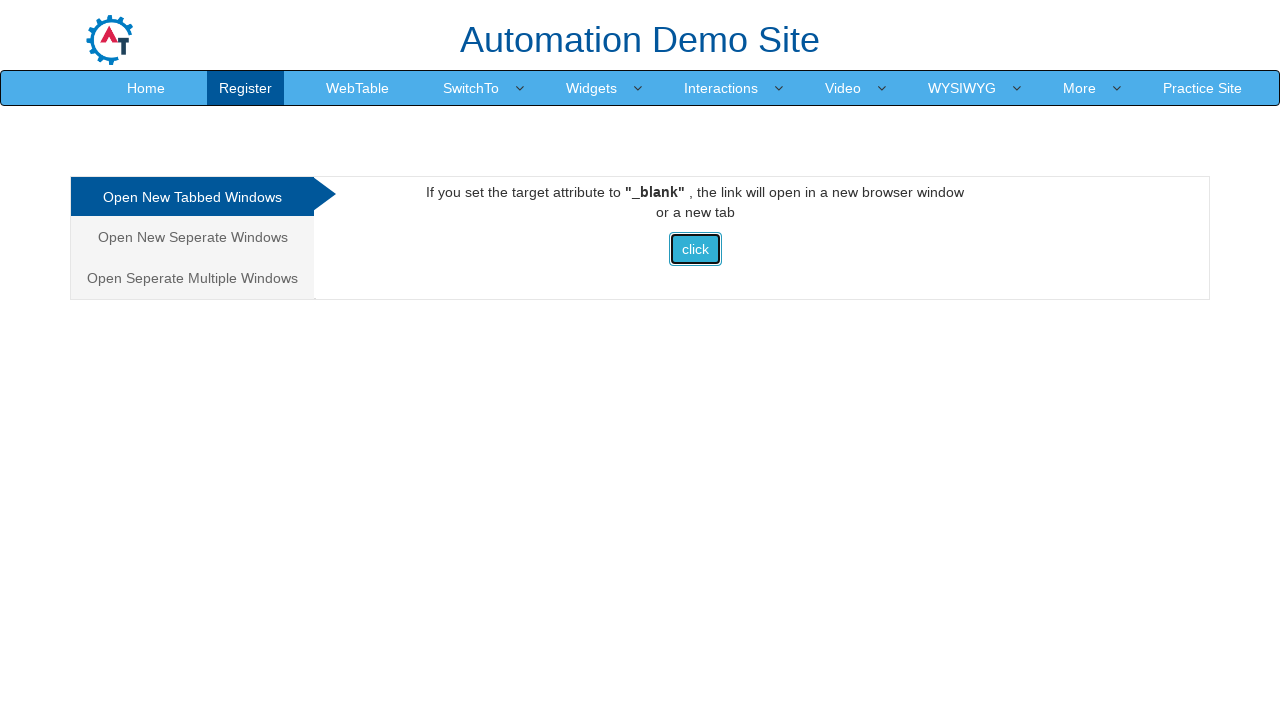

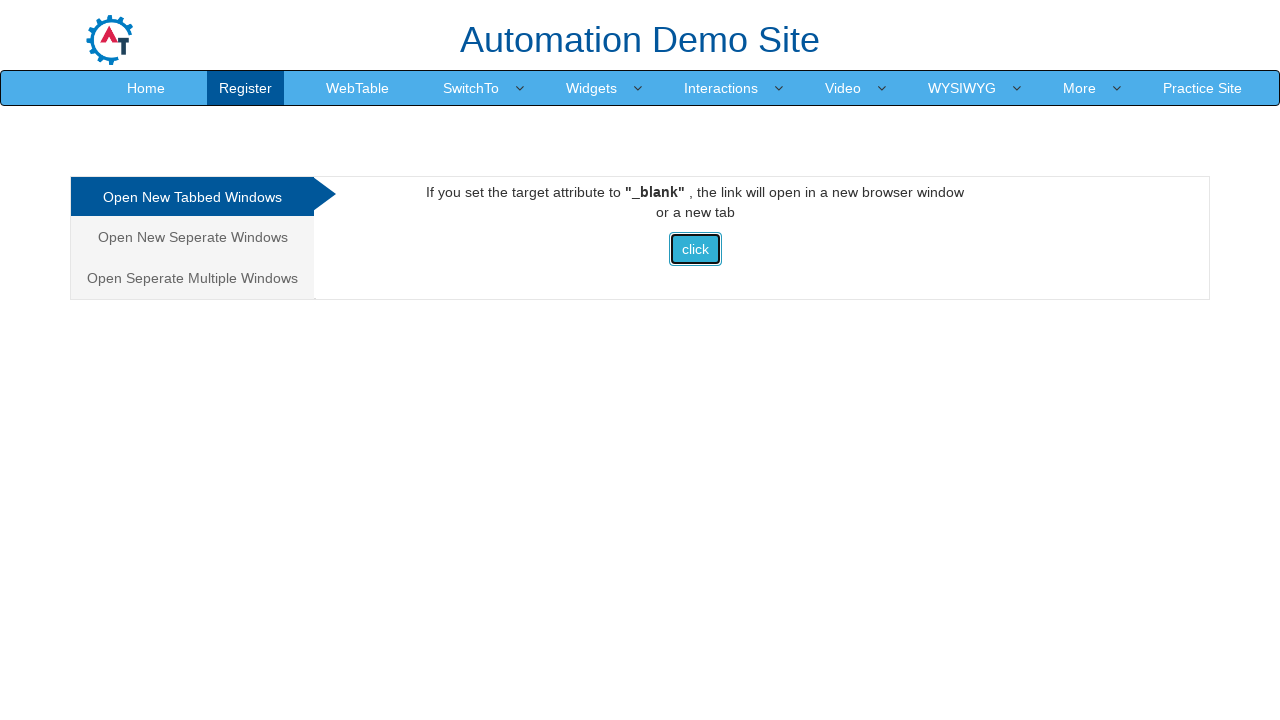